Demonstrates page scrolling by scrolling down 550 pixels and then scrolling back up 550 pixels on a webpage.

Starting URL: https://mail.rediff.com/cgi-bin/login.cgi

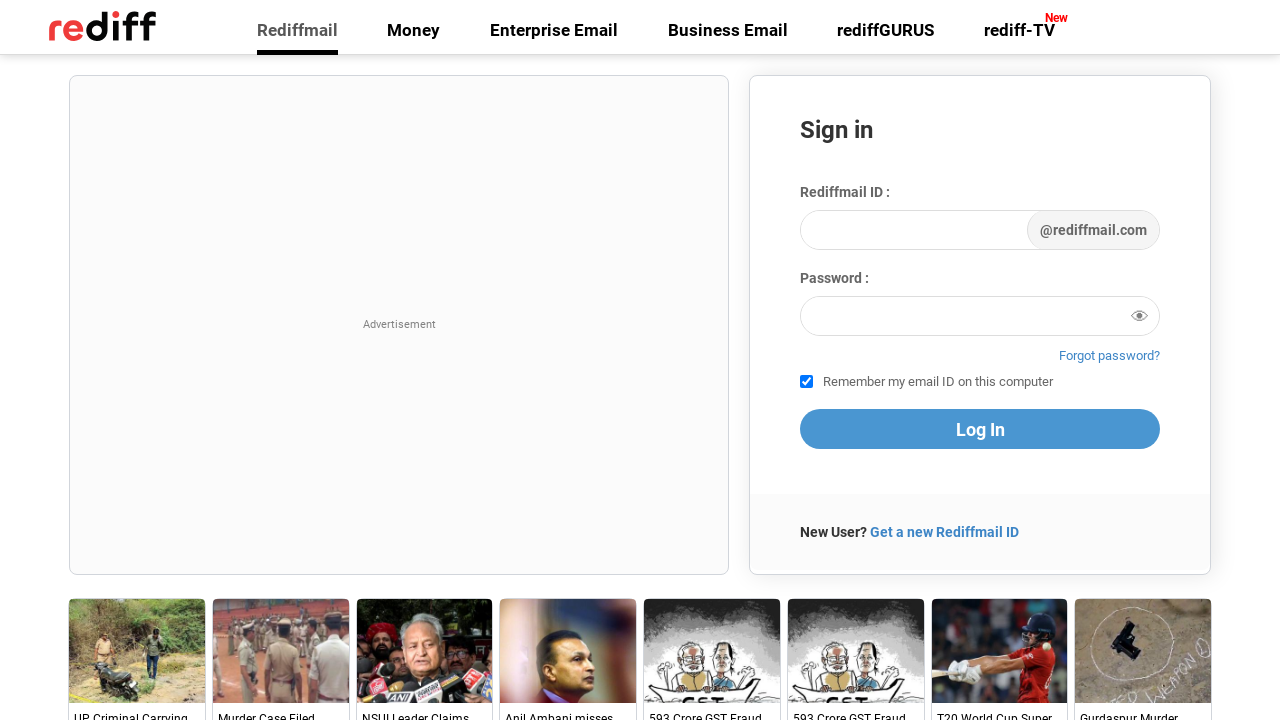

Navigated to Rediff Mail login page
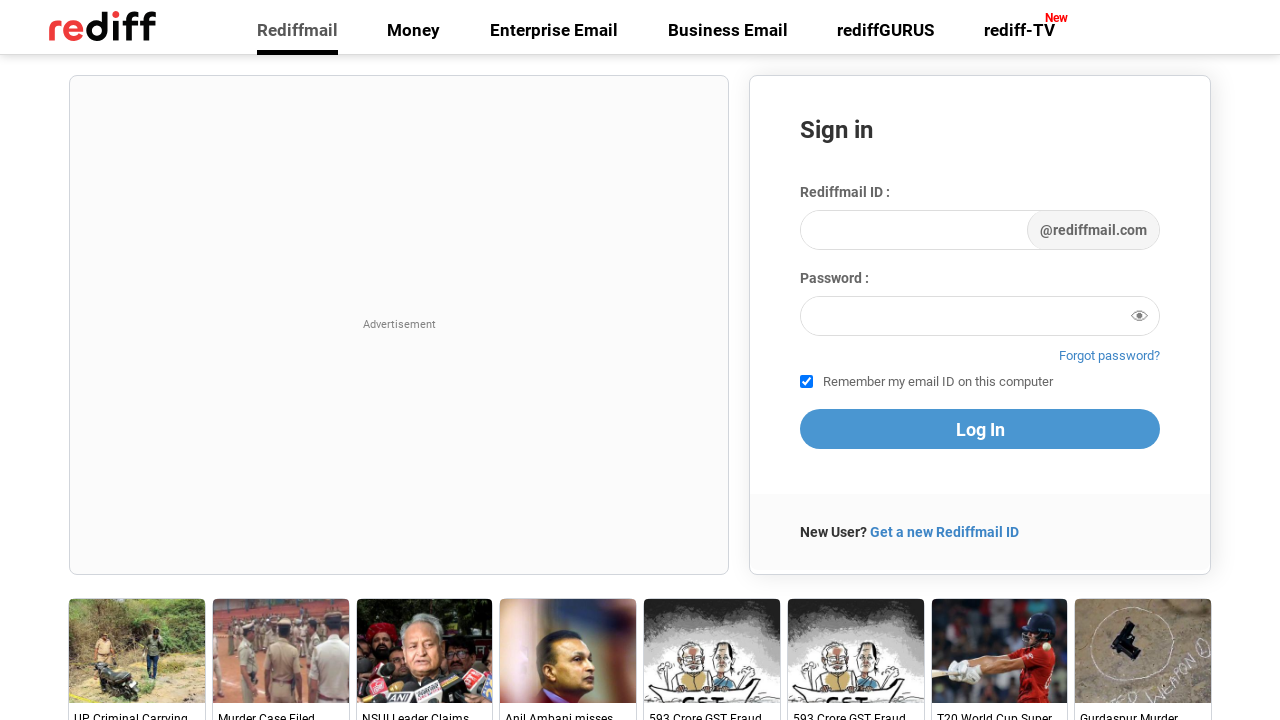

Scrolled down 550 pixels on the page
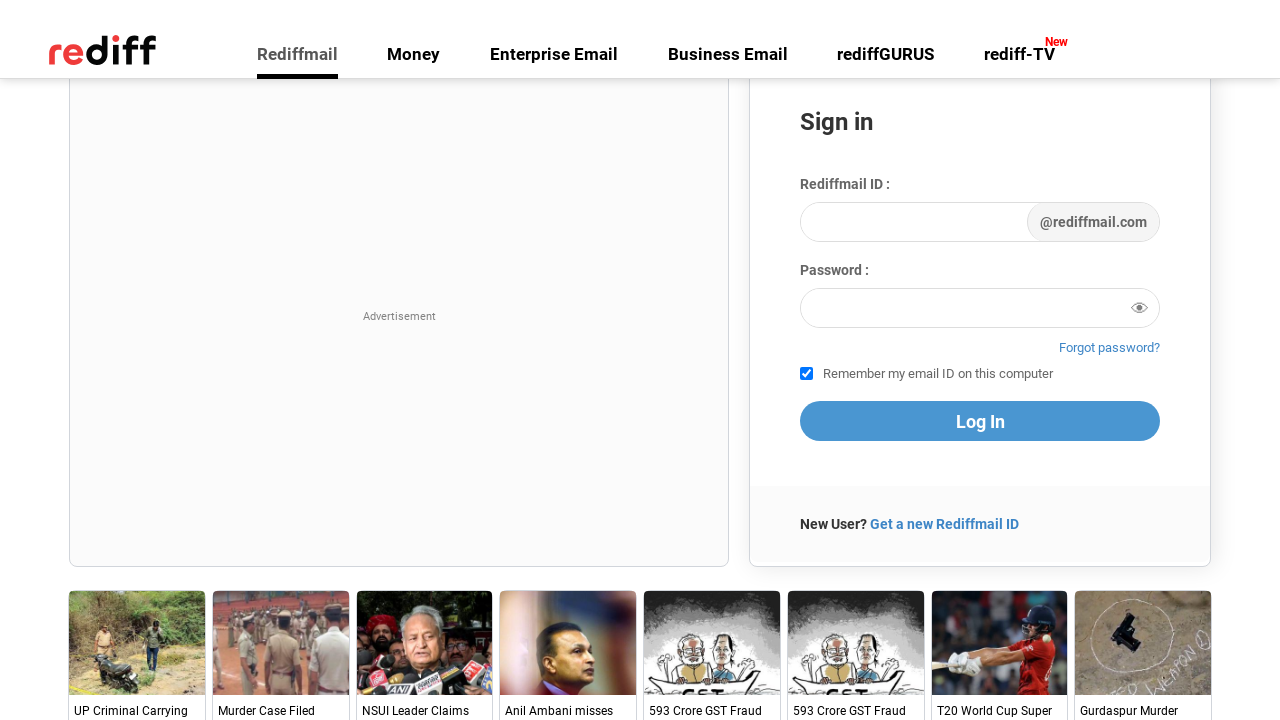

Waited 1 second to observe the downward scroll
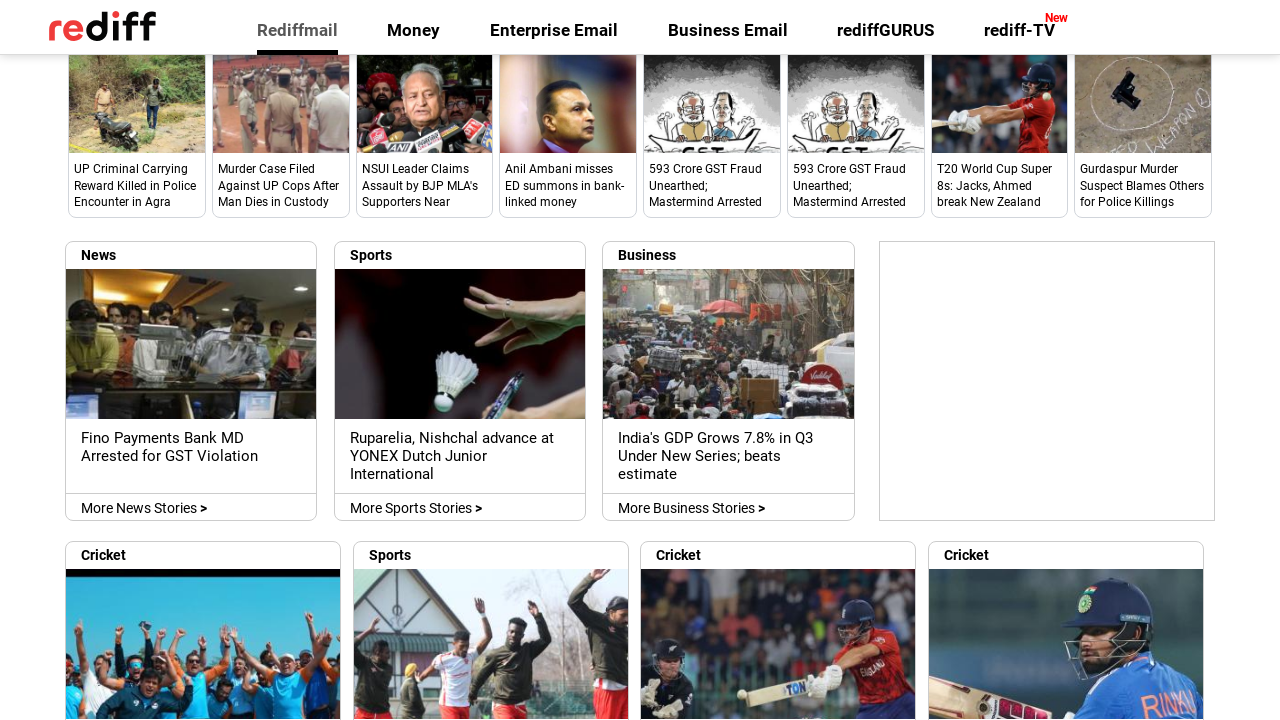

Scrolled back up 550 pixels on the page
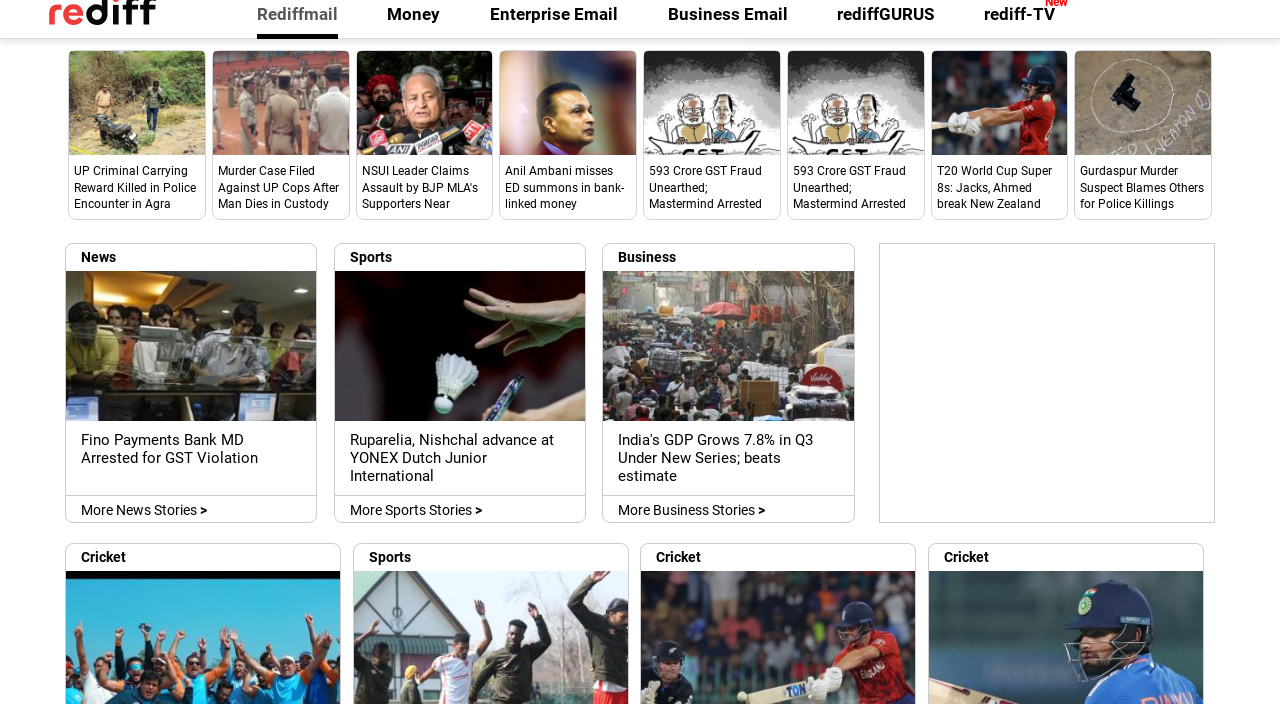

Waited 1 second to observe the upward scroll
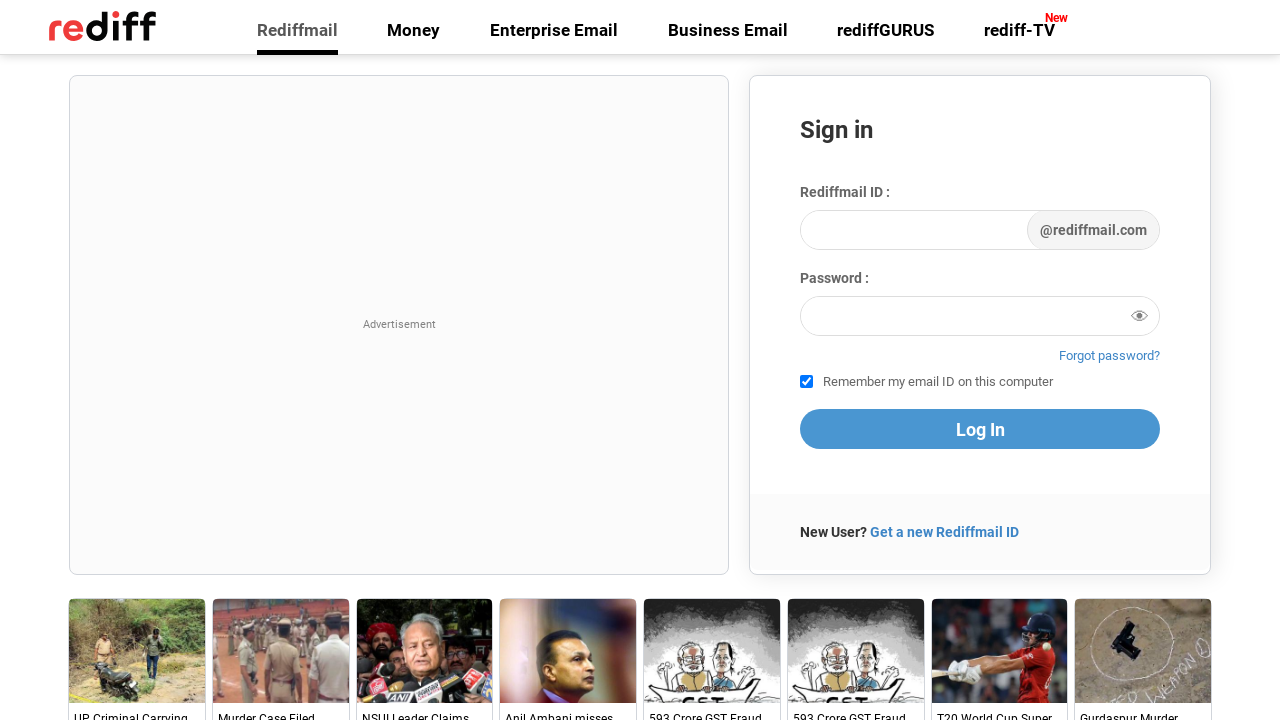

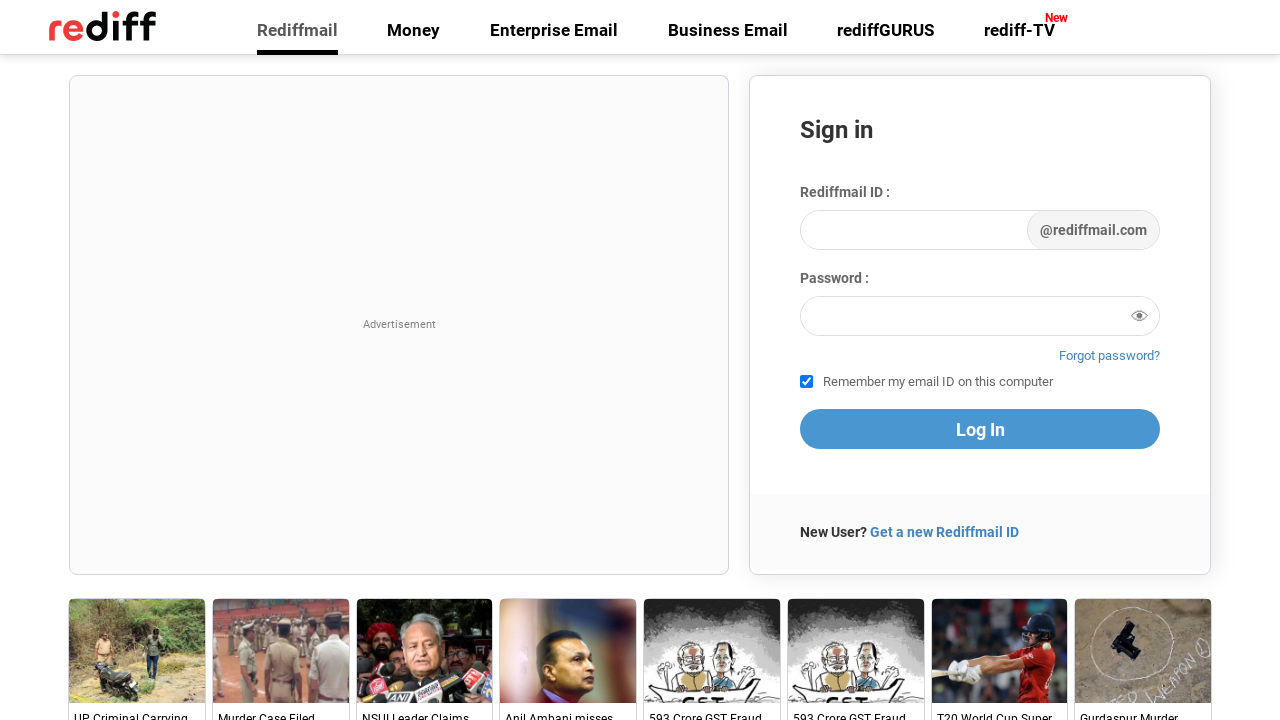